Tests adding new todo items to a sample todo application by entering text and pressing Enter

Starting URL: https://lambdatest.github.io/sample-todo-app/

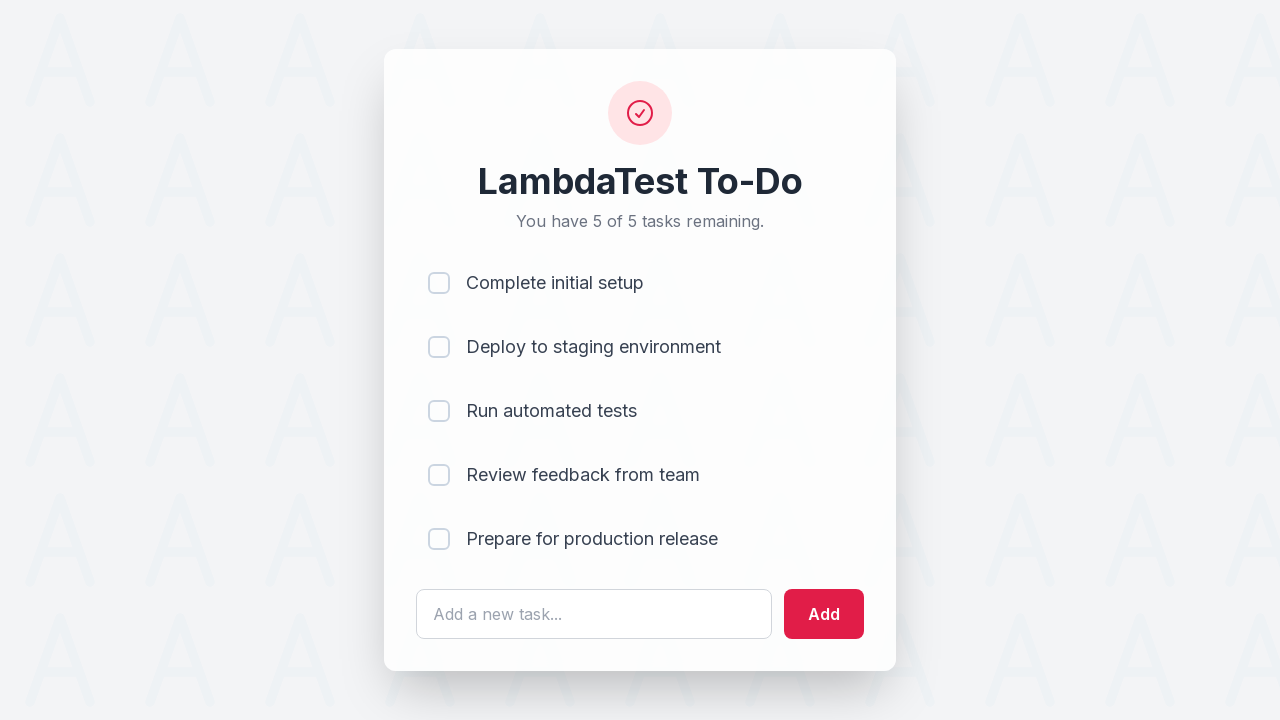

Filled todo input field with 'Learn Selenium' on #sampletodotext
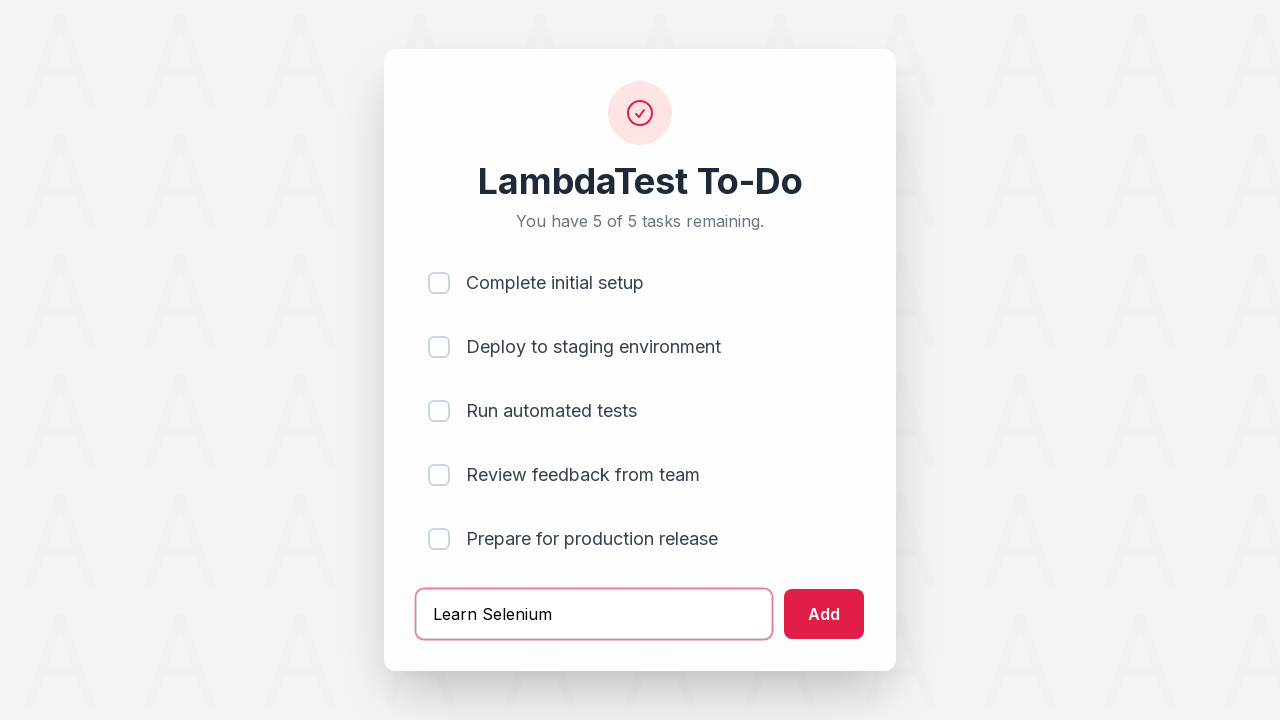

Pressed Enter to add 'Learn Selenium' todo item on #sampletodotext
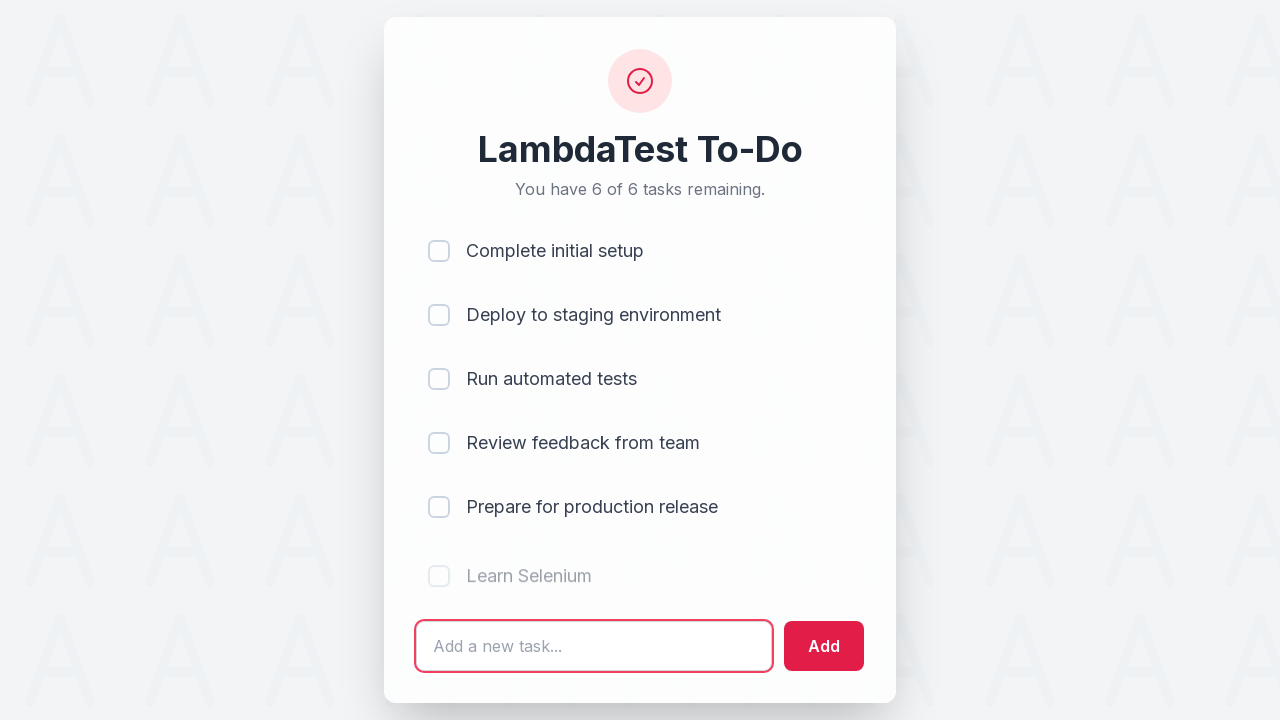

Filled todo input field with 'Practise Selenium' on #sampletodotext
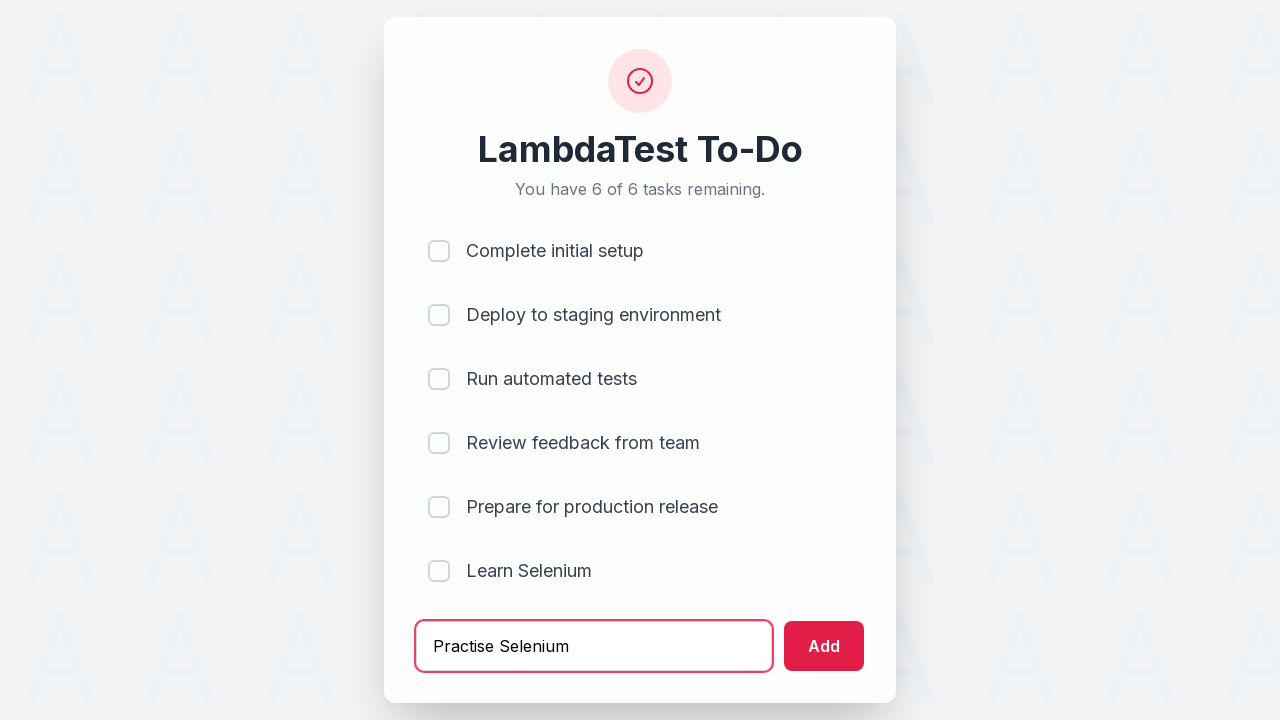

Pressed Enter to add 'Practise Selenium' todo item on #sampletodotext
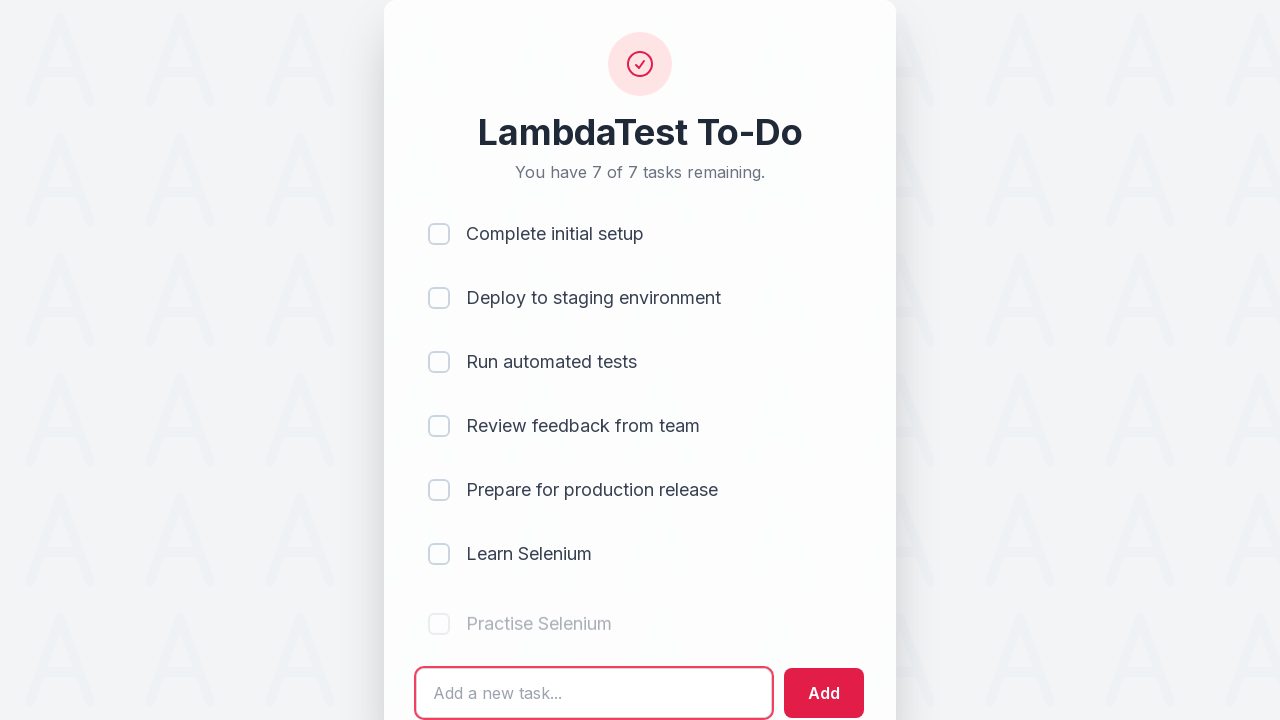

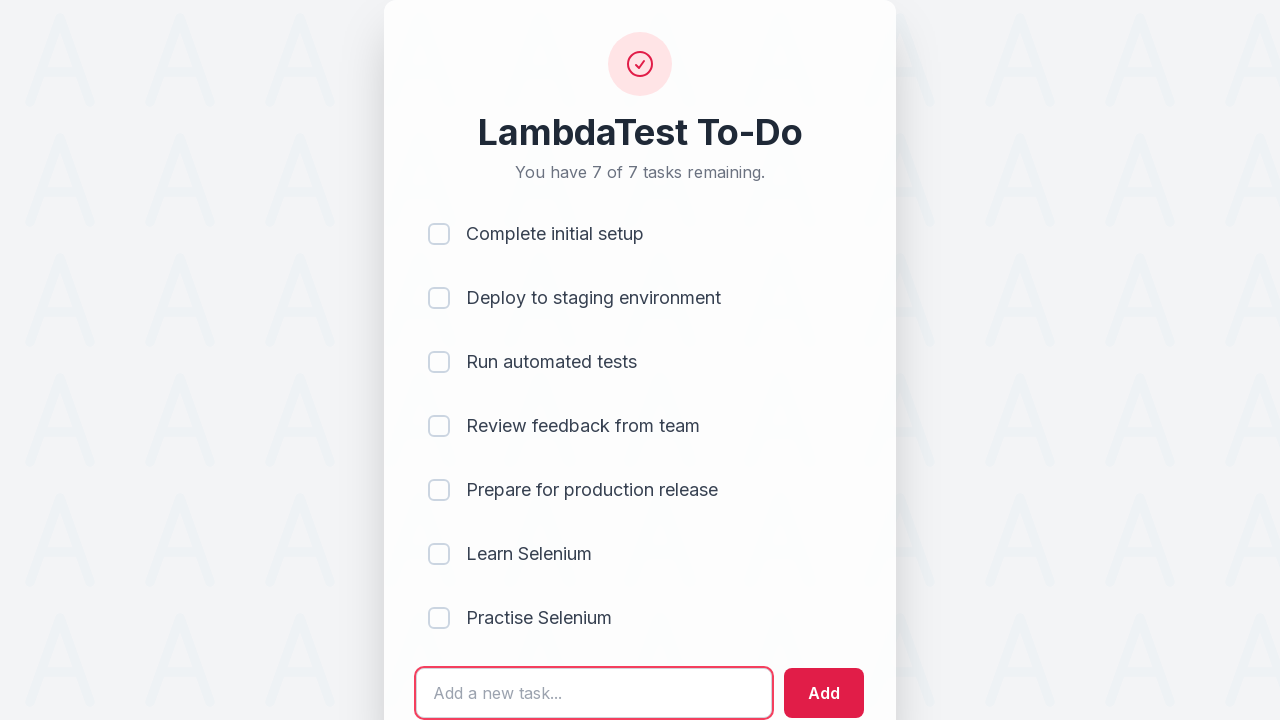